Tests frame switching functionality on Oracle Java 8 API documentation by navigating between different frames (packageListFrame, packageFrame, classFrame) and clicking on package and class links.

Starting URL: https://docs.oracle.com/javase/8/docs/api/

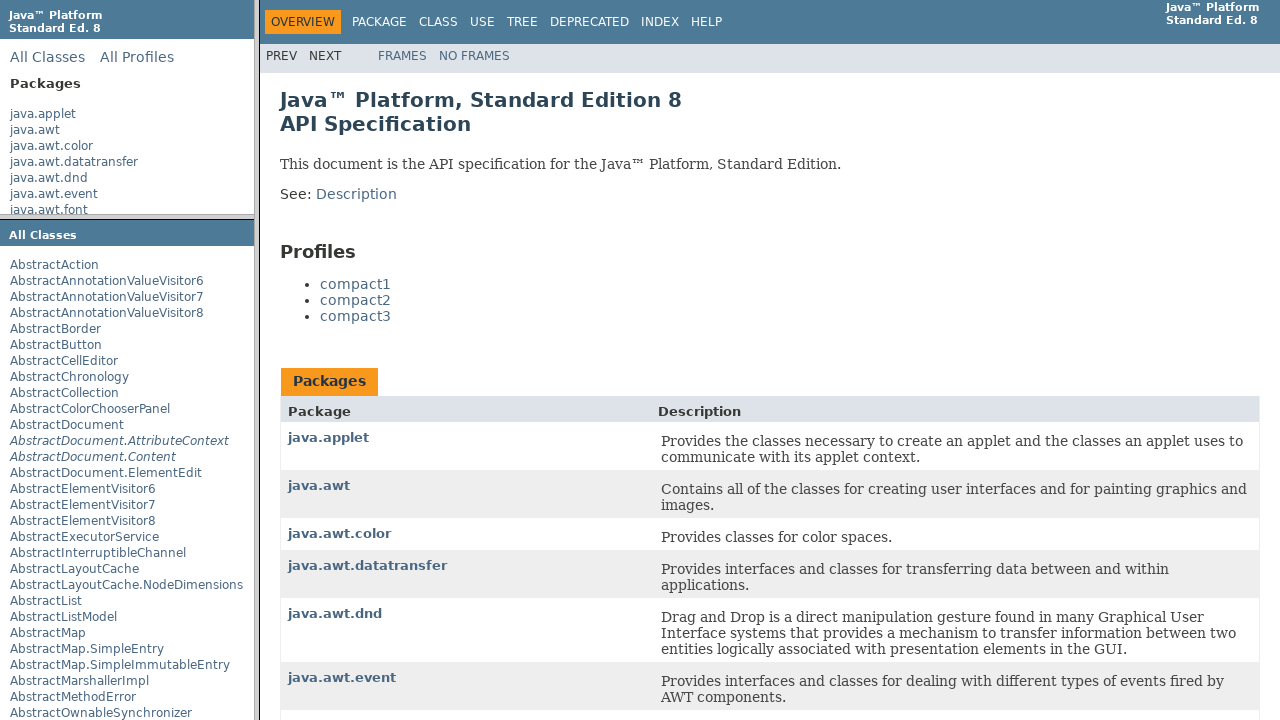

Located packageListFrame
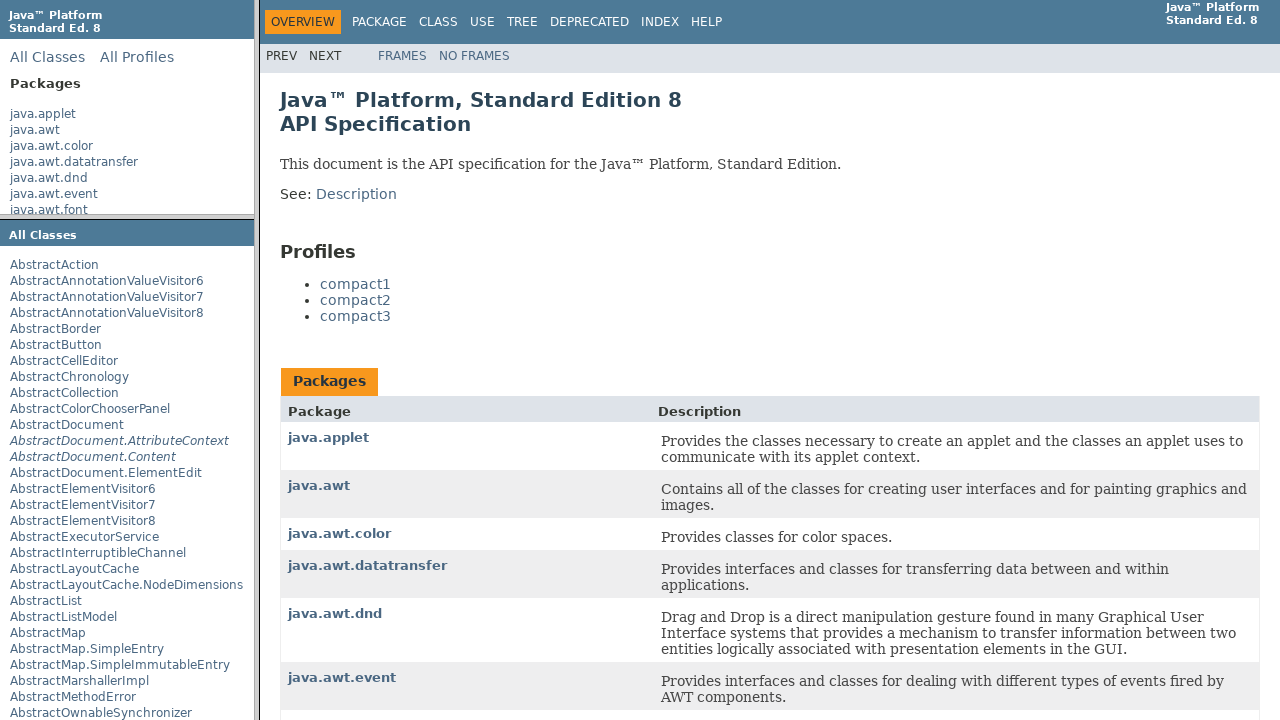

Clicked on java.applet package link in packageListFrame at (43, 114) on frame[name='packageListFrame'] >> internal:control=enter-frame >> internal:role=
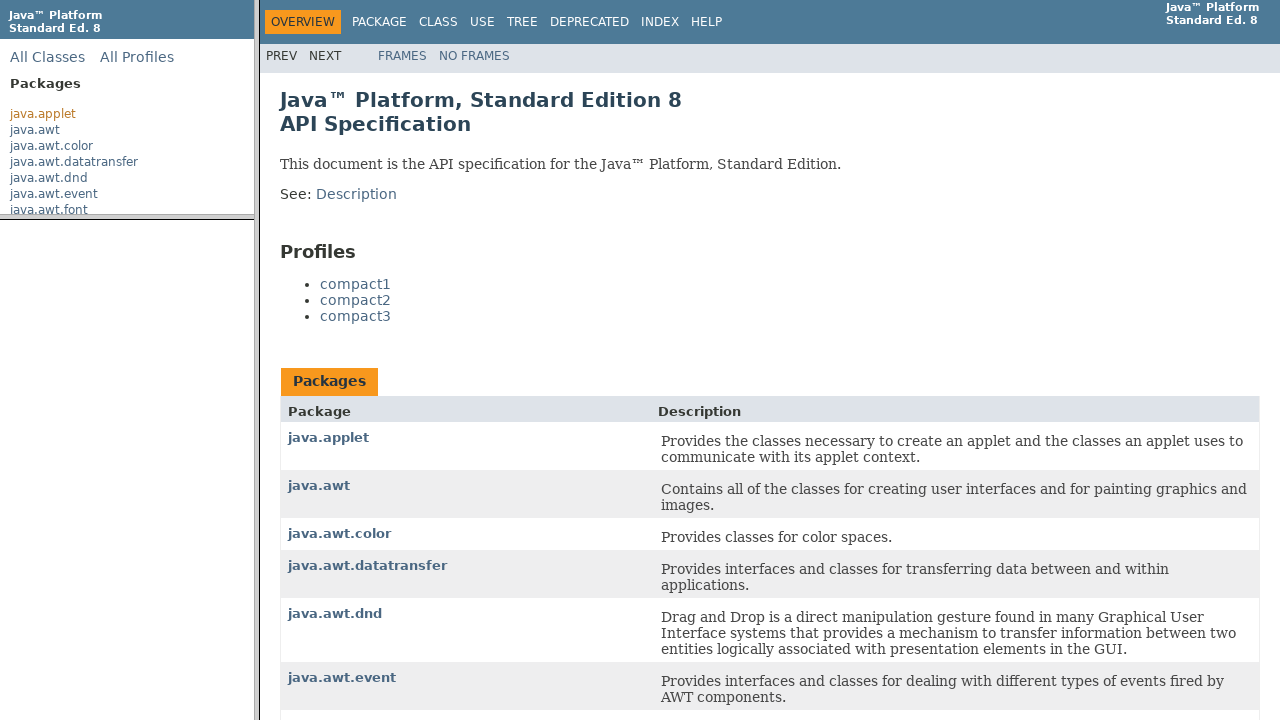

Located packageFrame
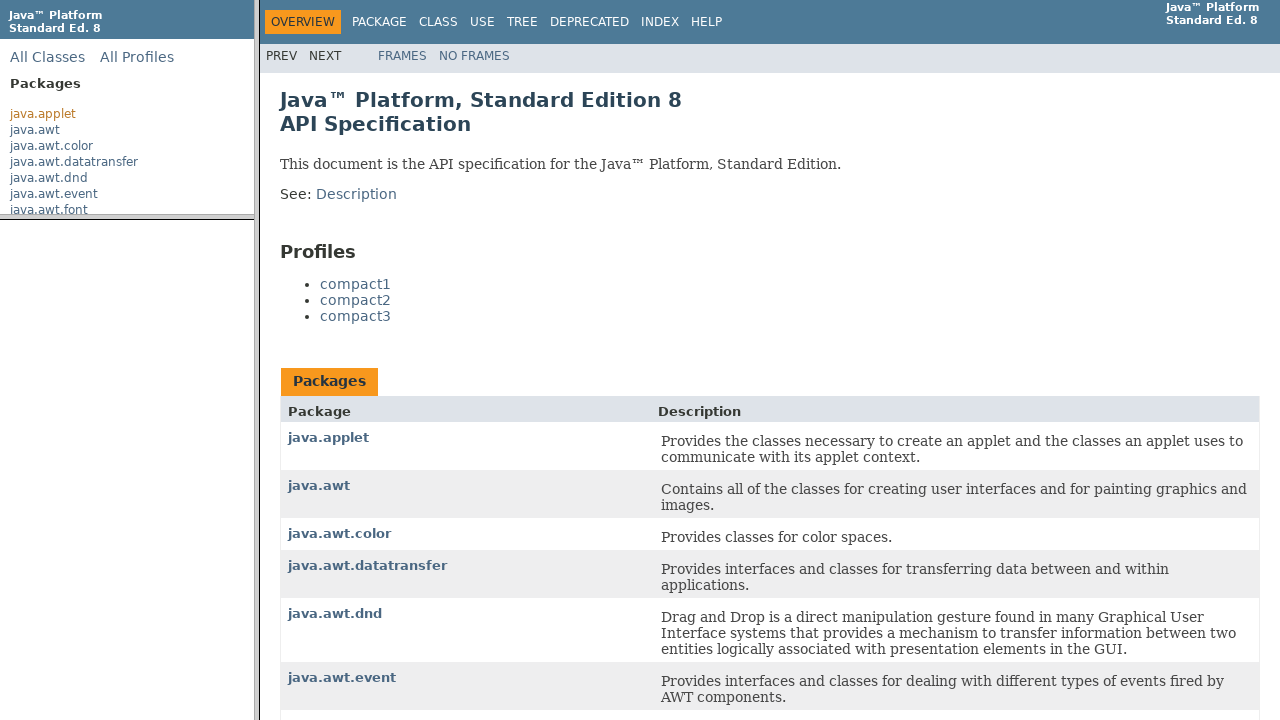

Clicked on Applet class link in packageFrame at (28, 381) on frame[name='packageFrame'] >> internal:control=enter-frame >> internal:role=link
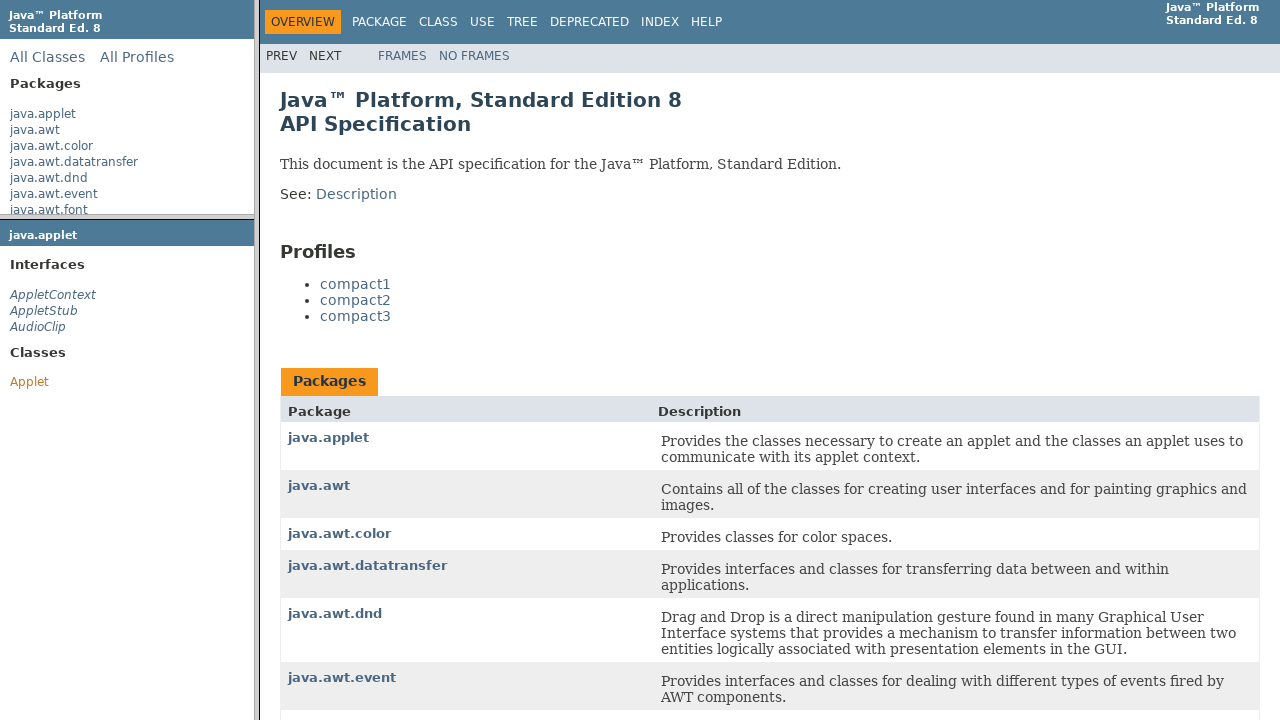

Located classFrame
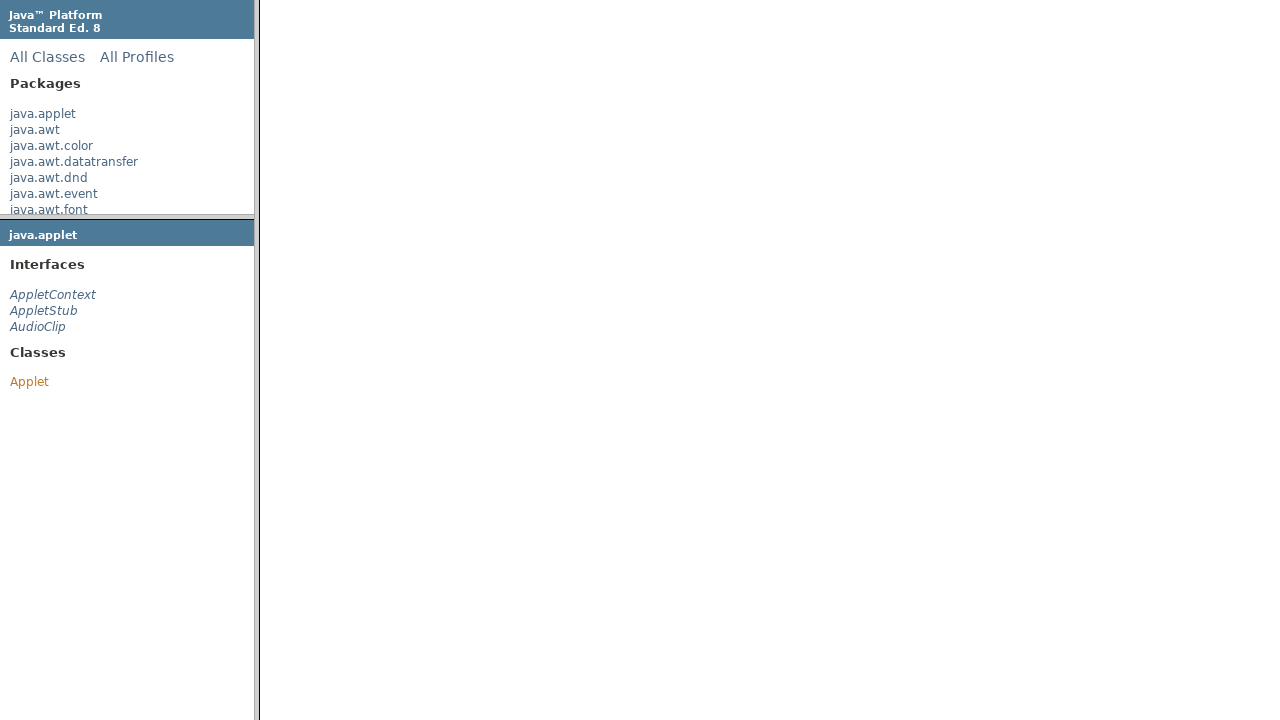

Clicked on JApplet link in classFrame at (308, 353) on frame[name='classFrame'] >> internal:control=enter-frame >> internal:role=link[n
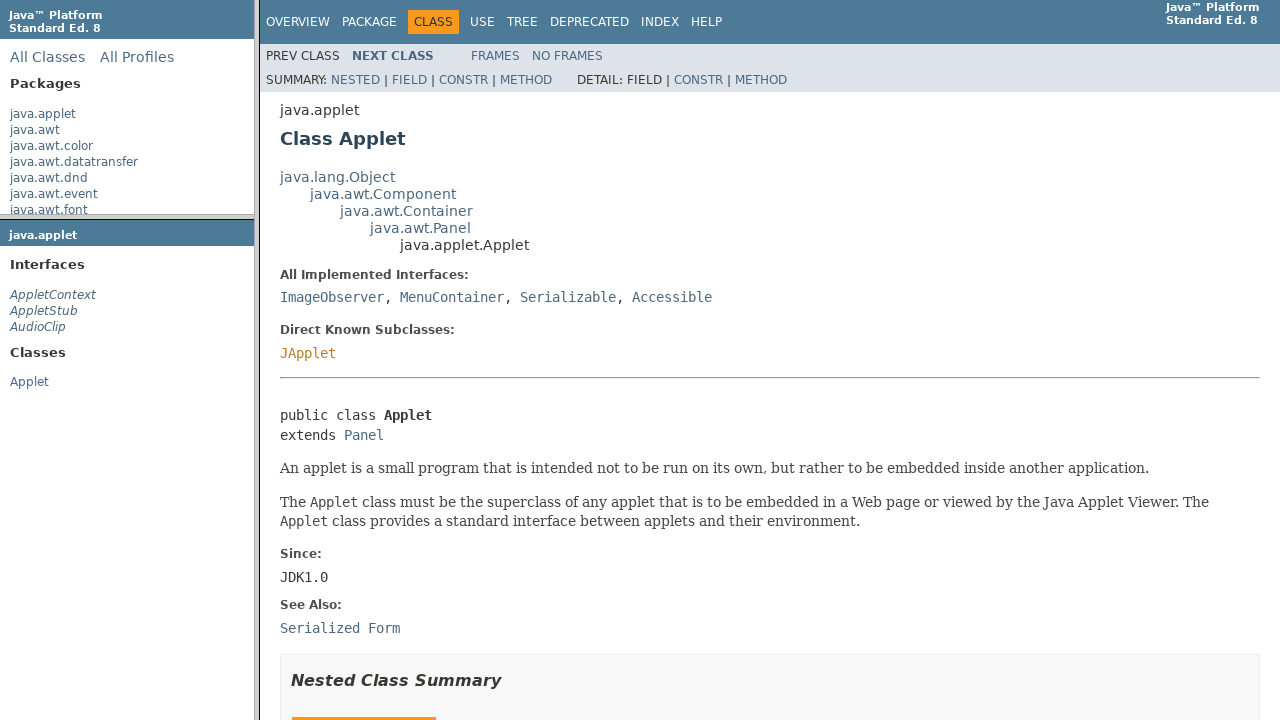

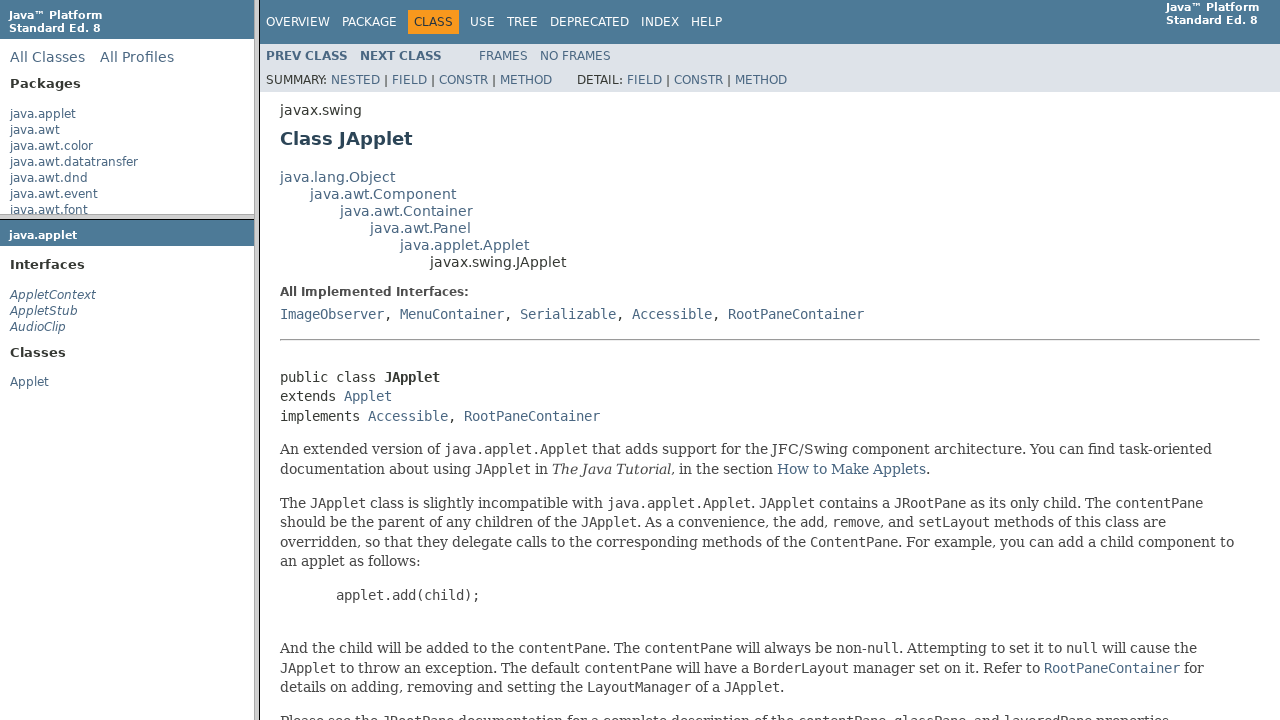